Navigates to a links practice page and verifies that anchor elements are present on the page

Starting URL: https://www.tutorialspoint.com/selenium/practice/links.php

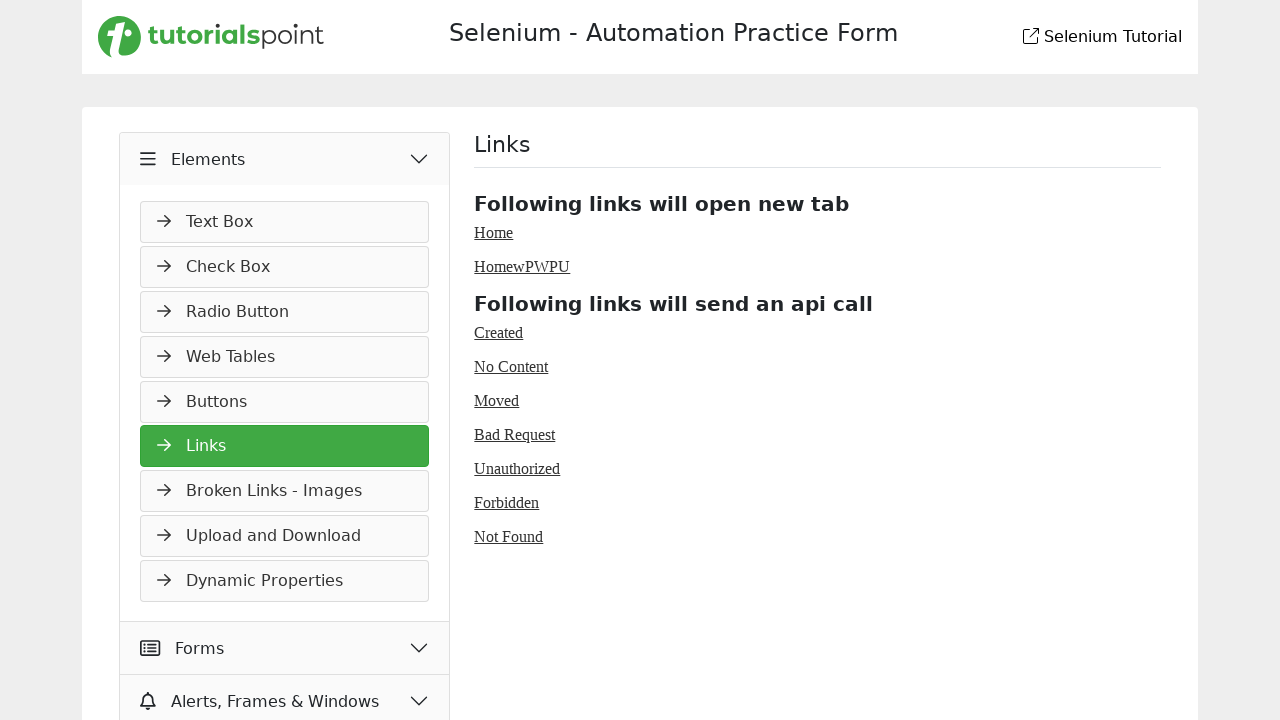

Navigated to links practice page
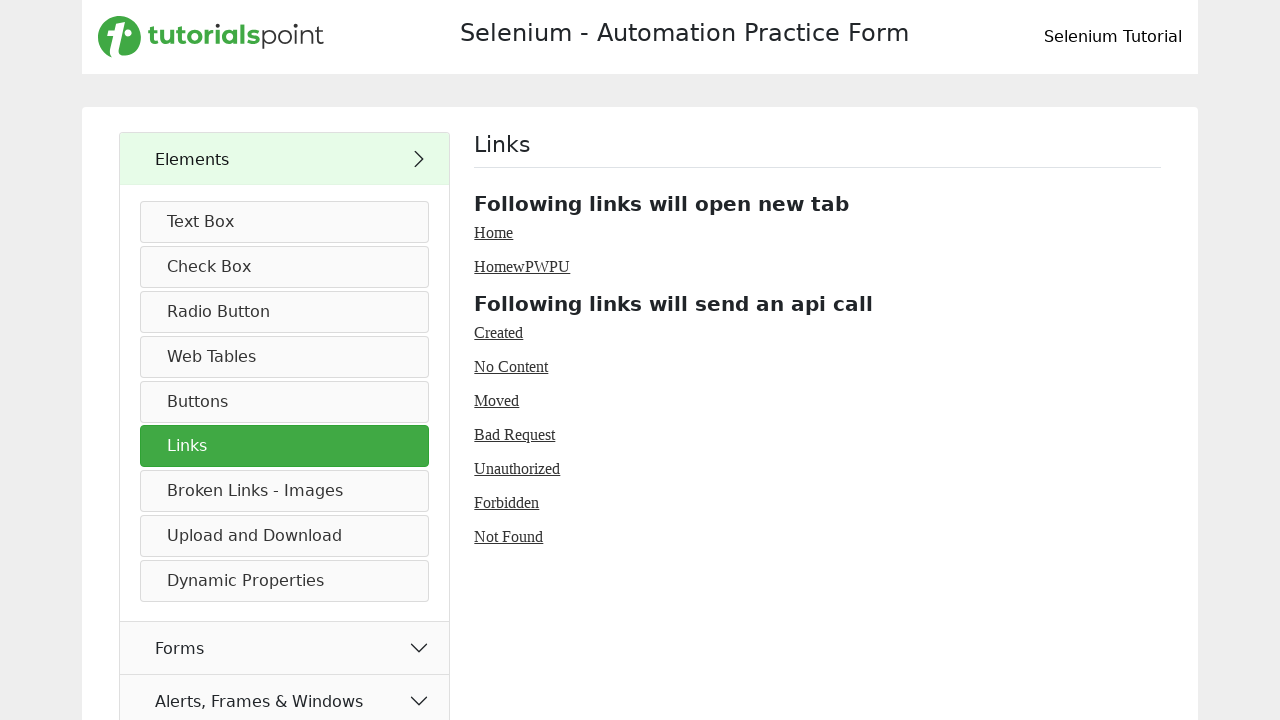

Waited for anchor elements to load on the page
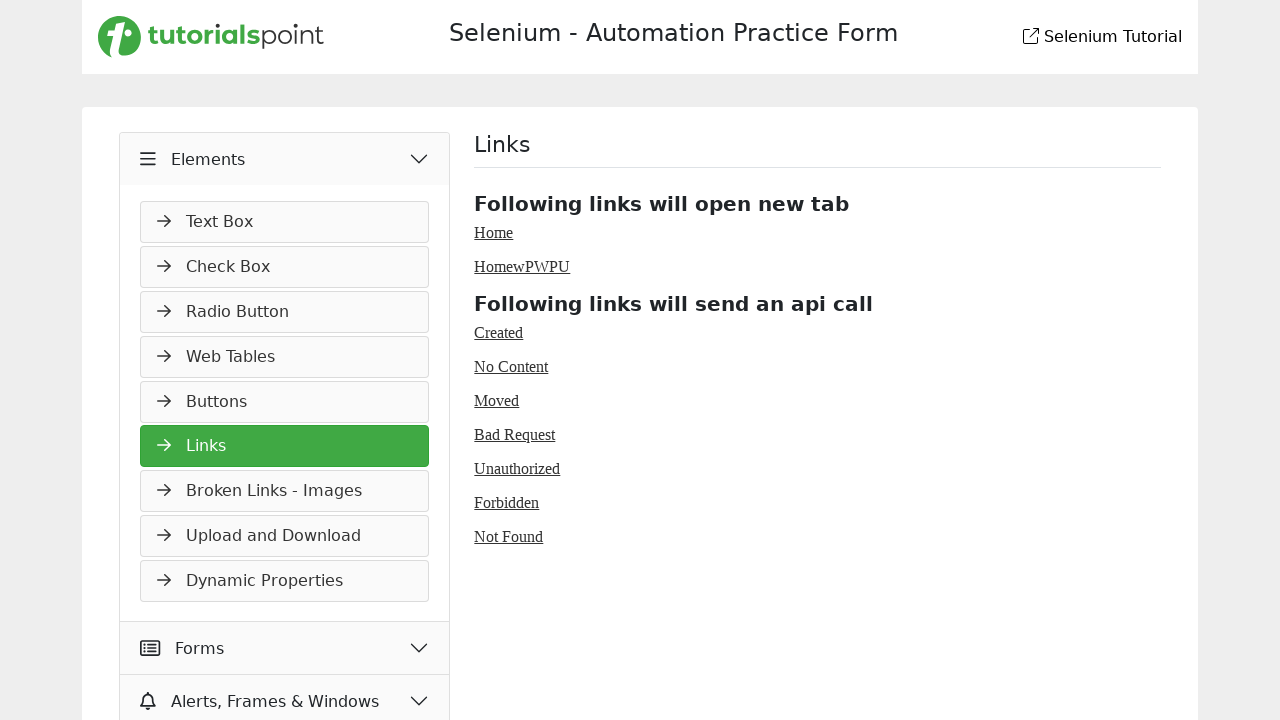

Located all anchor elements on the page - found 45 links
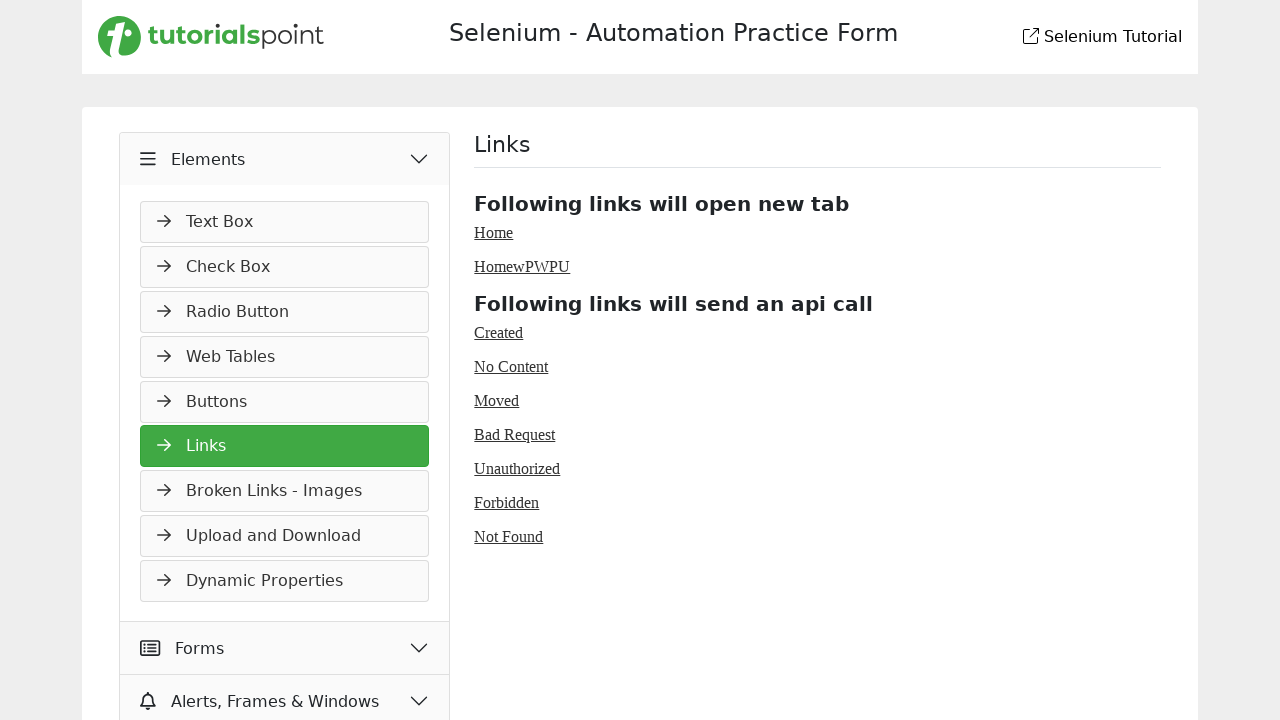

Verified that anchor elements are present on the page
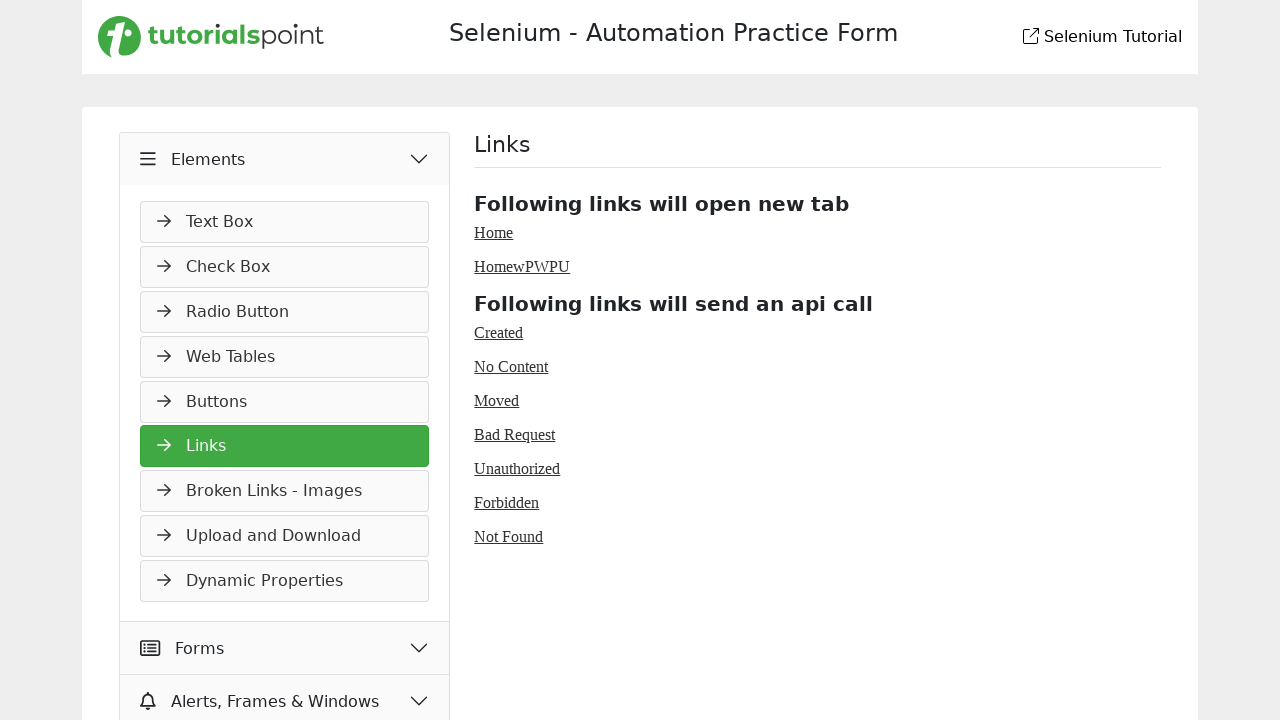

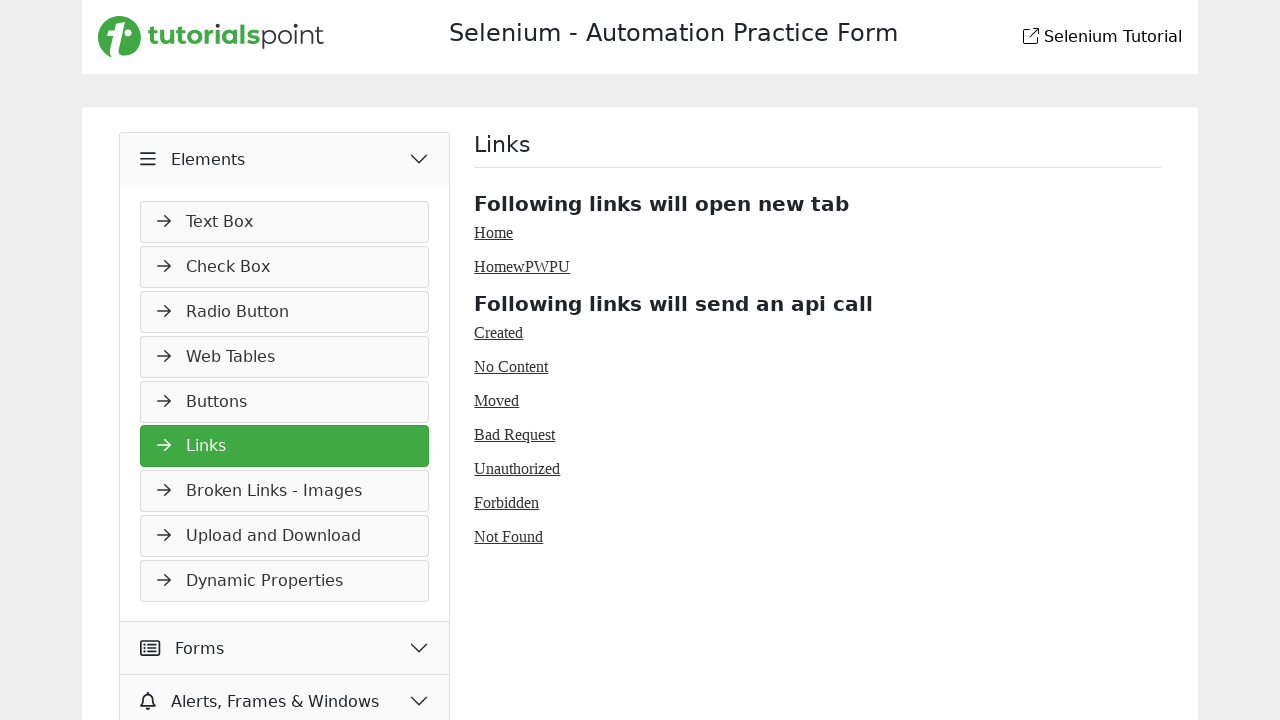